Tests nested frames navigation by clicking on Nested Frames link, switching between frames, and extracting text from the middle frame

Starting URL: https://the-internet.herokuapp.com/

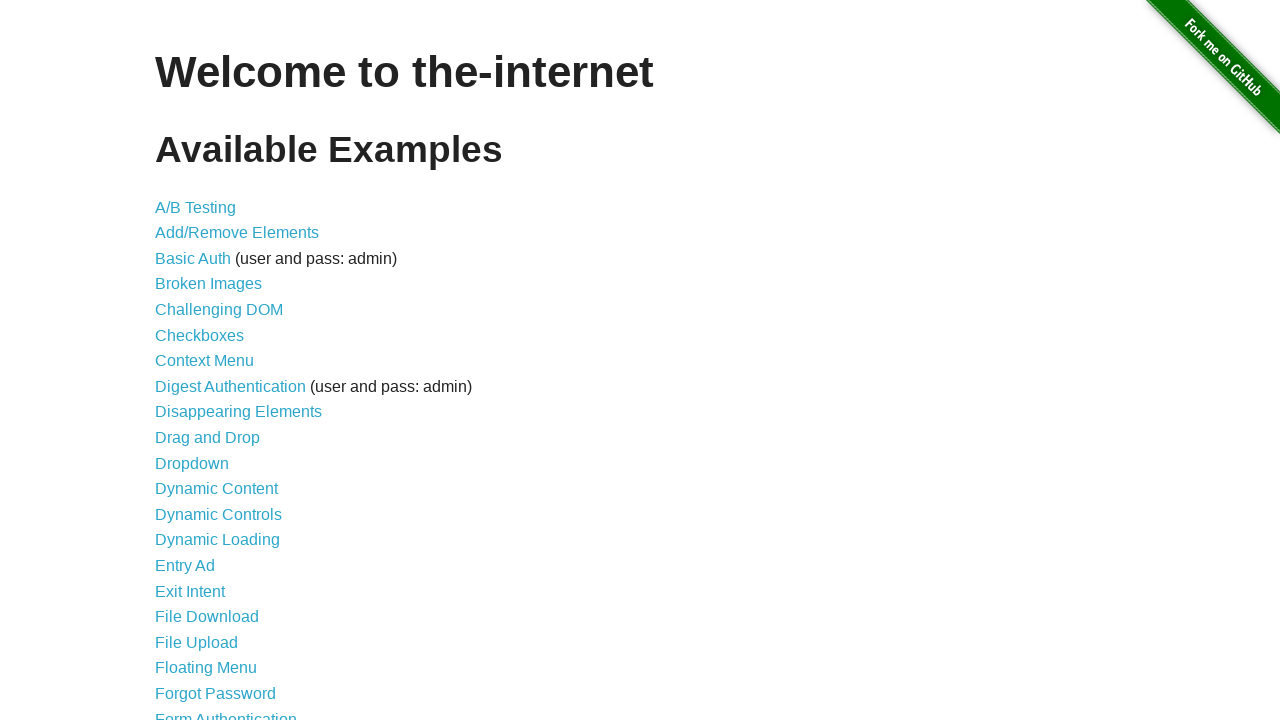

Clicked on Nested Frames link at (210, 395) on xpath=//a[text()='Nested Frames']
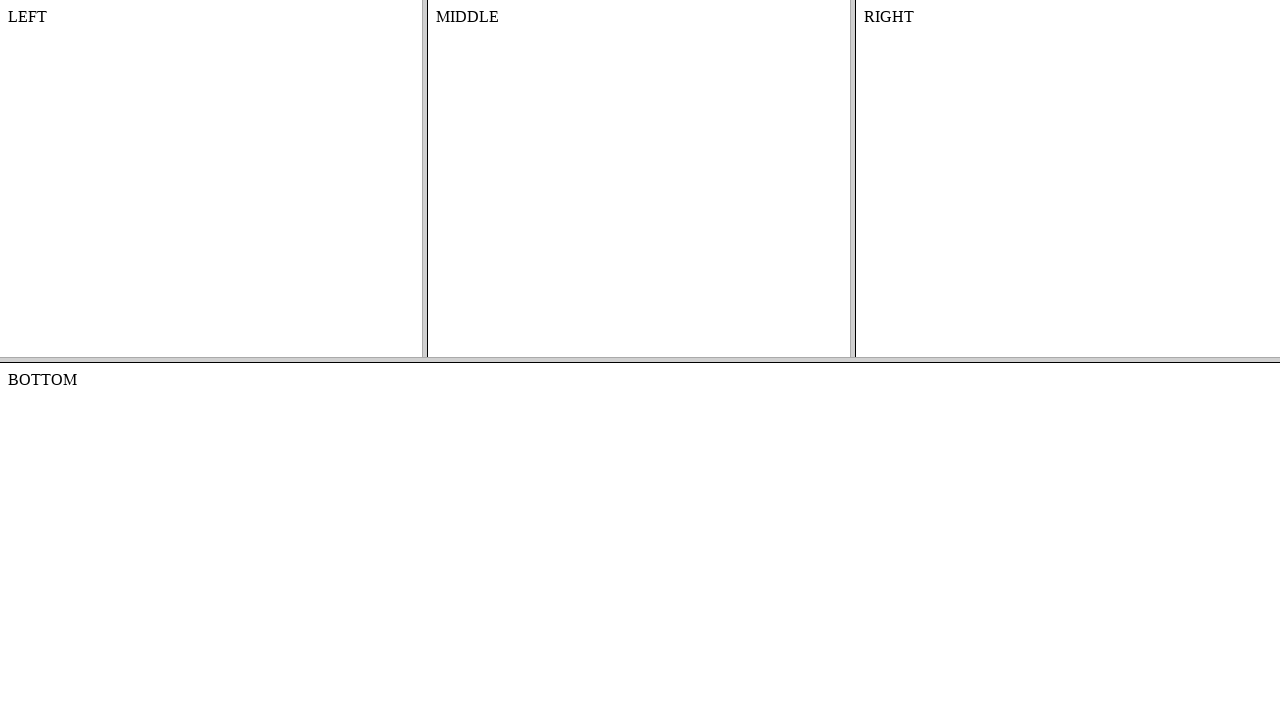

Located top frame
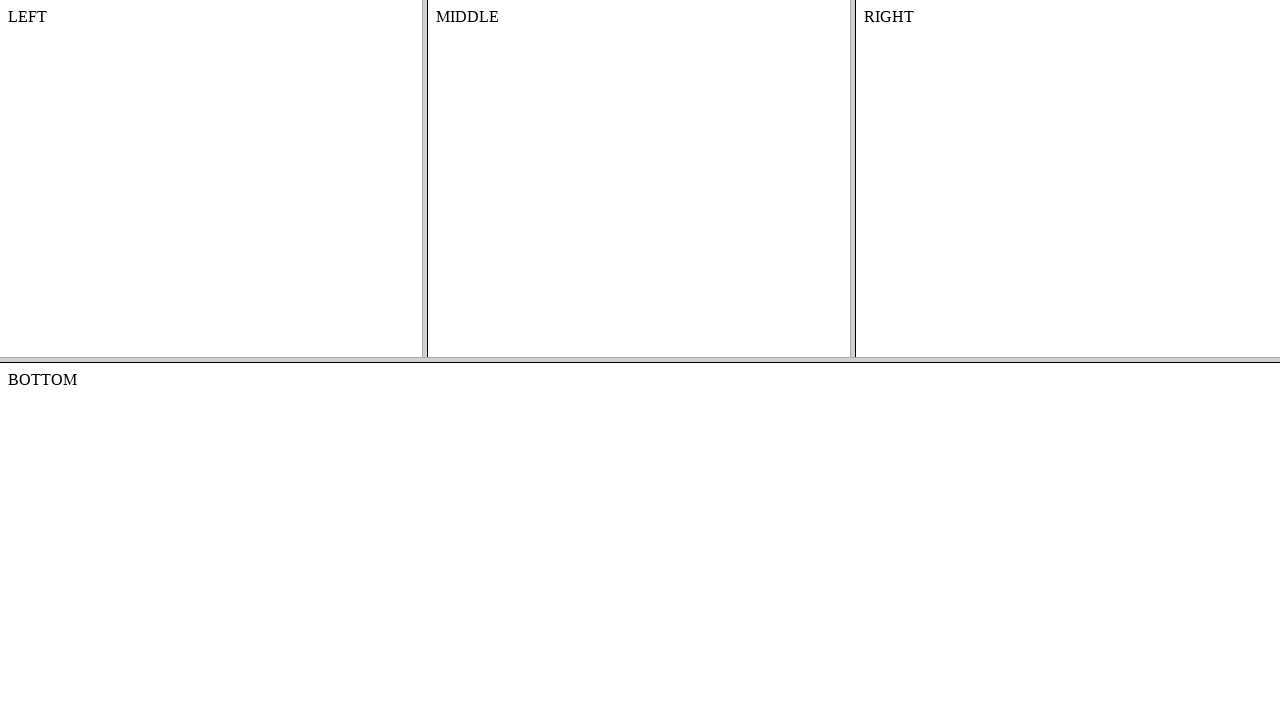

Located middle frame within top frame
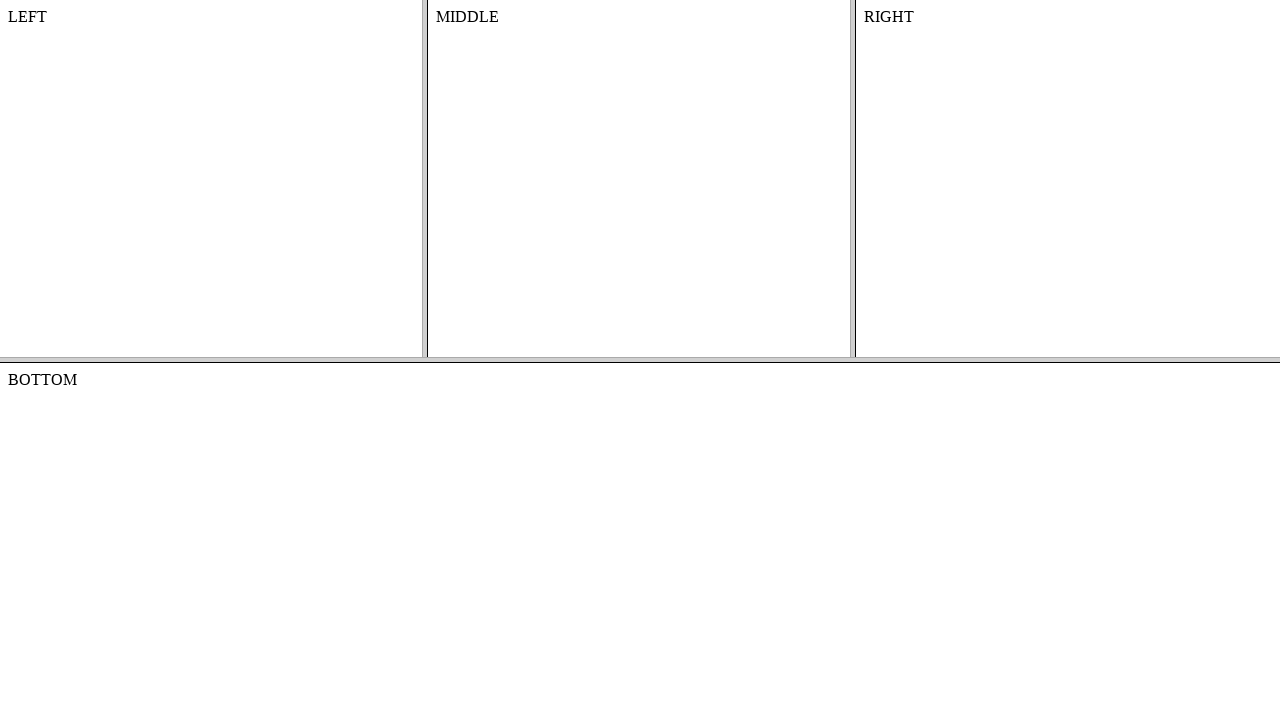

Extracted text from middle frame: 'MIDDLE'
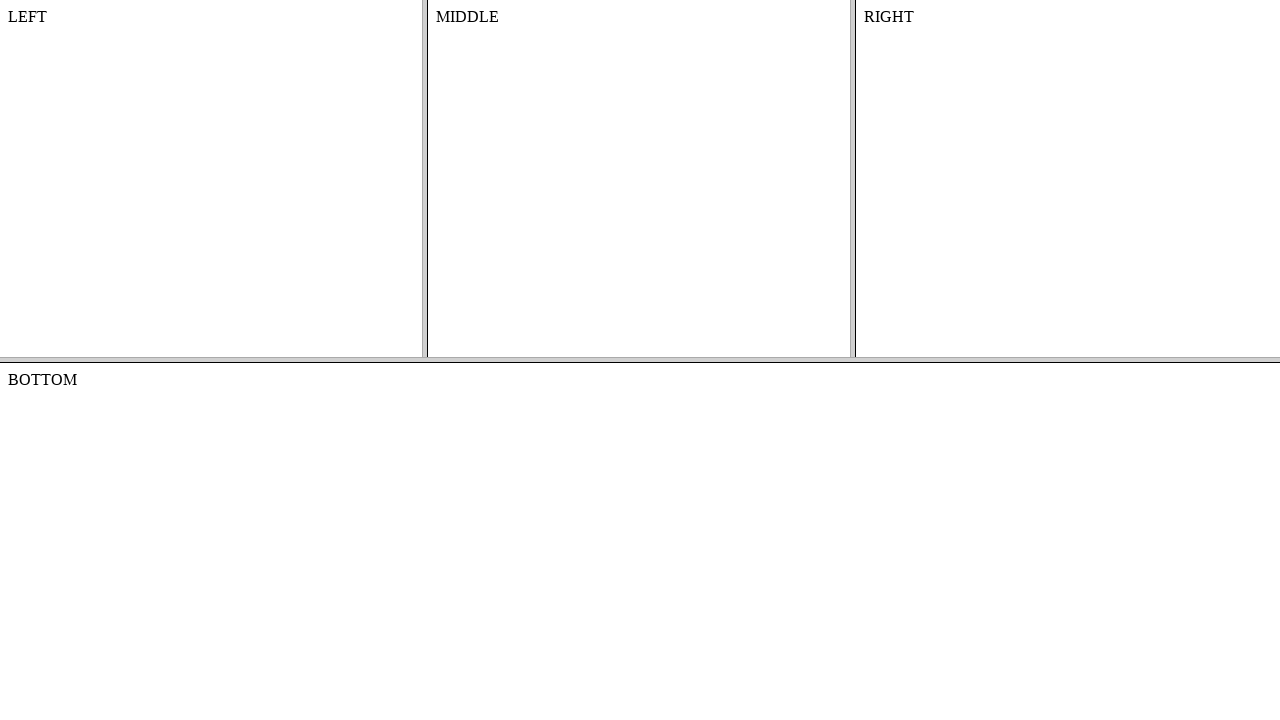

Printed middle frame text to console
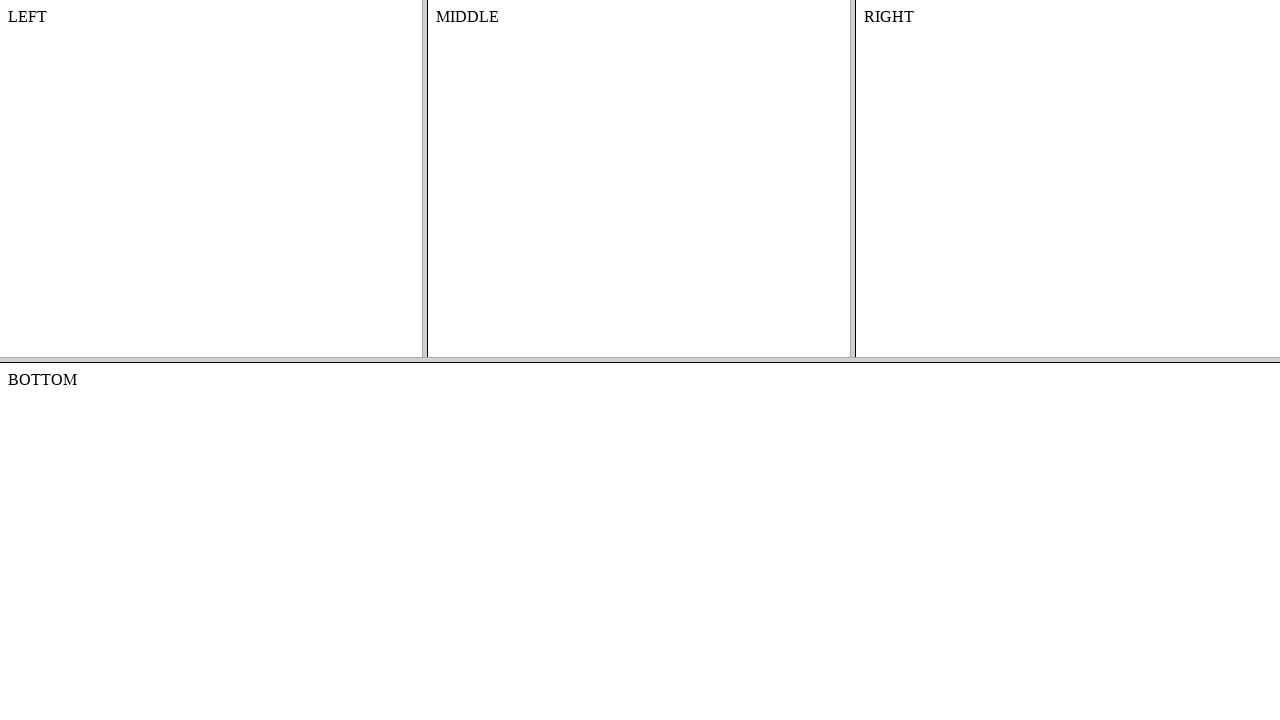

Navigated back to main page
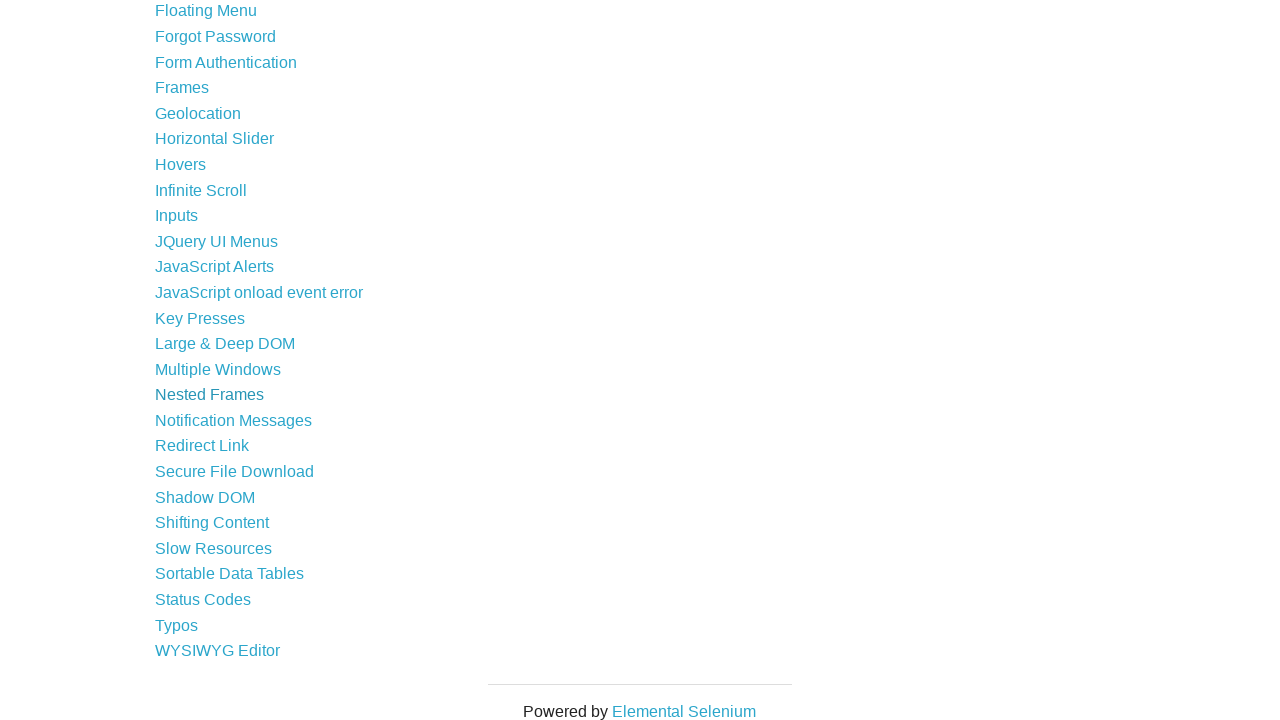

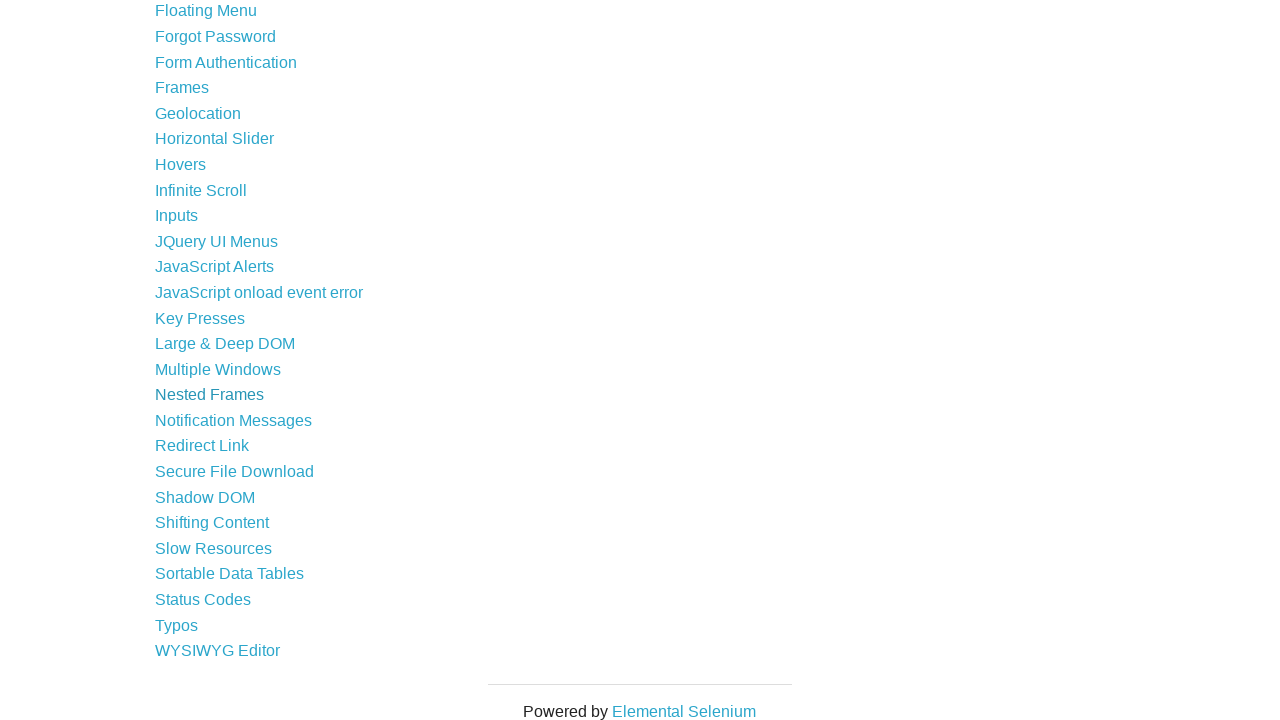